Tests navigation to status code 301 page and verifies the status message is displayed.

Starting URL: https://the-internet.herokuapp.com/

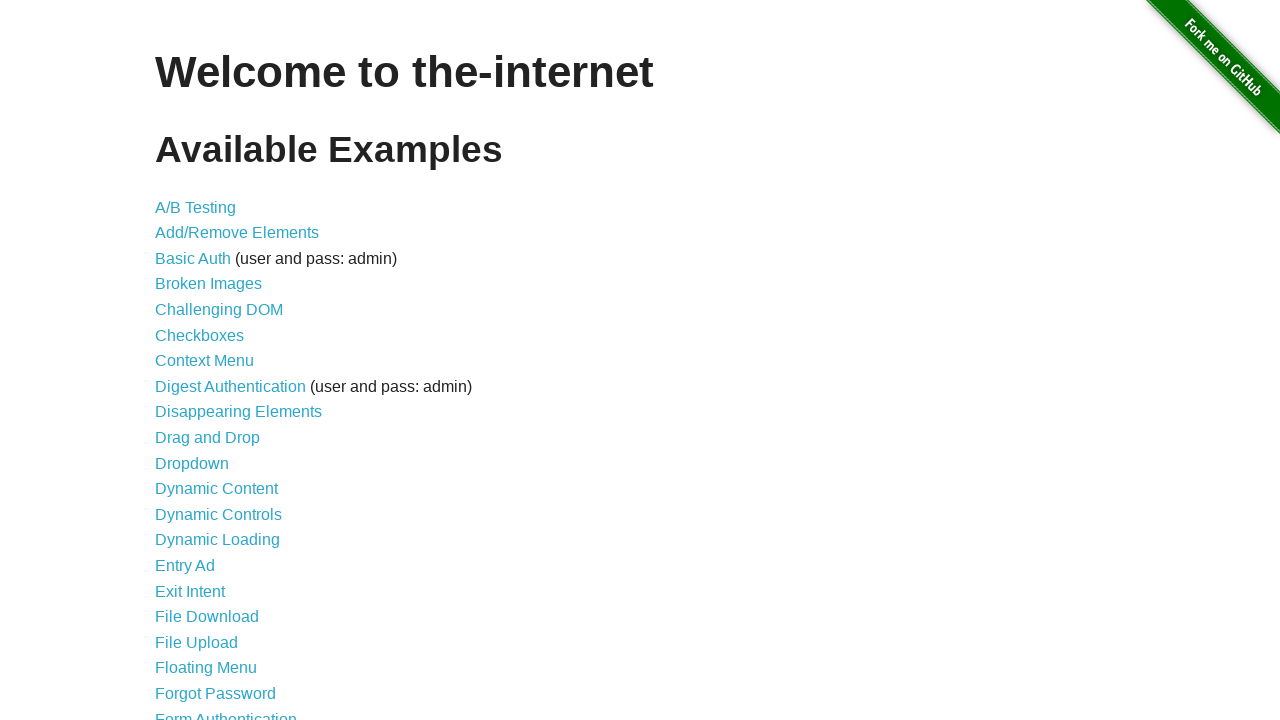

Clicked on Status Codes link at (203, 600) on a[href='/status_codes']
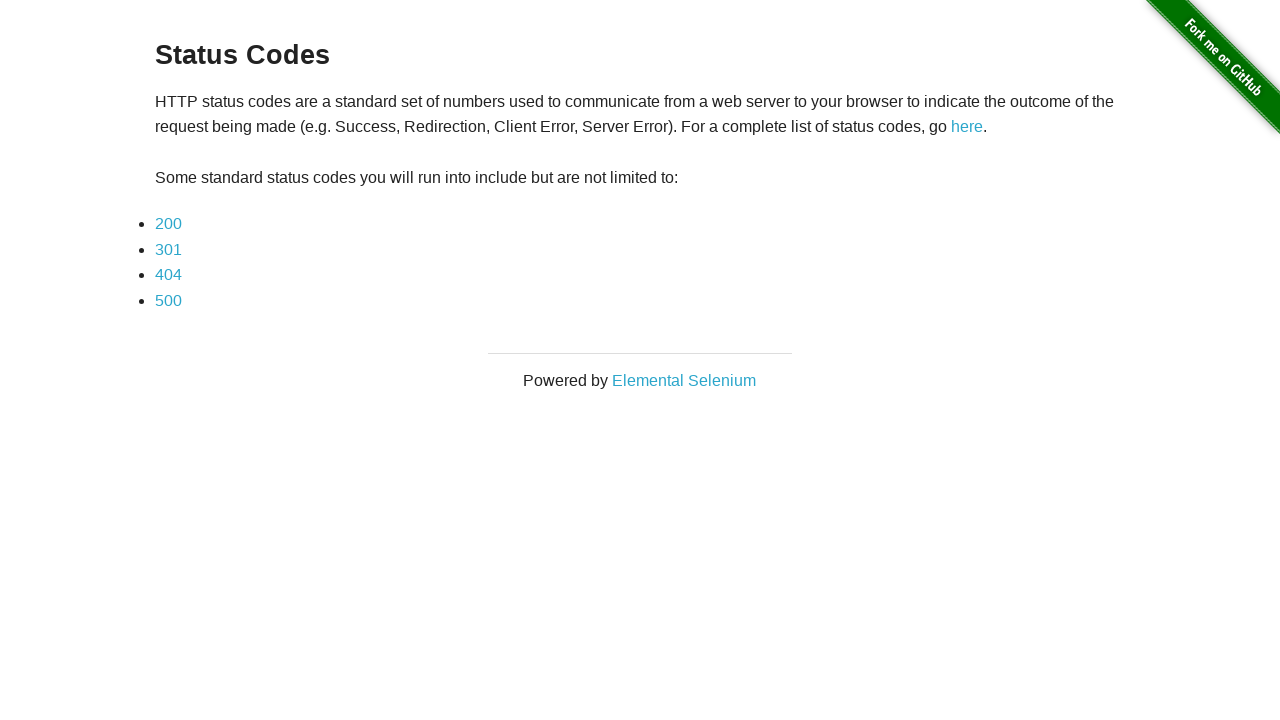

Status codes page loaded with 301 link visible
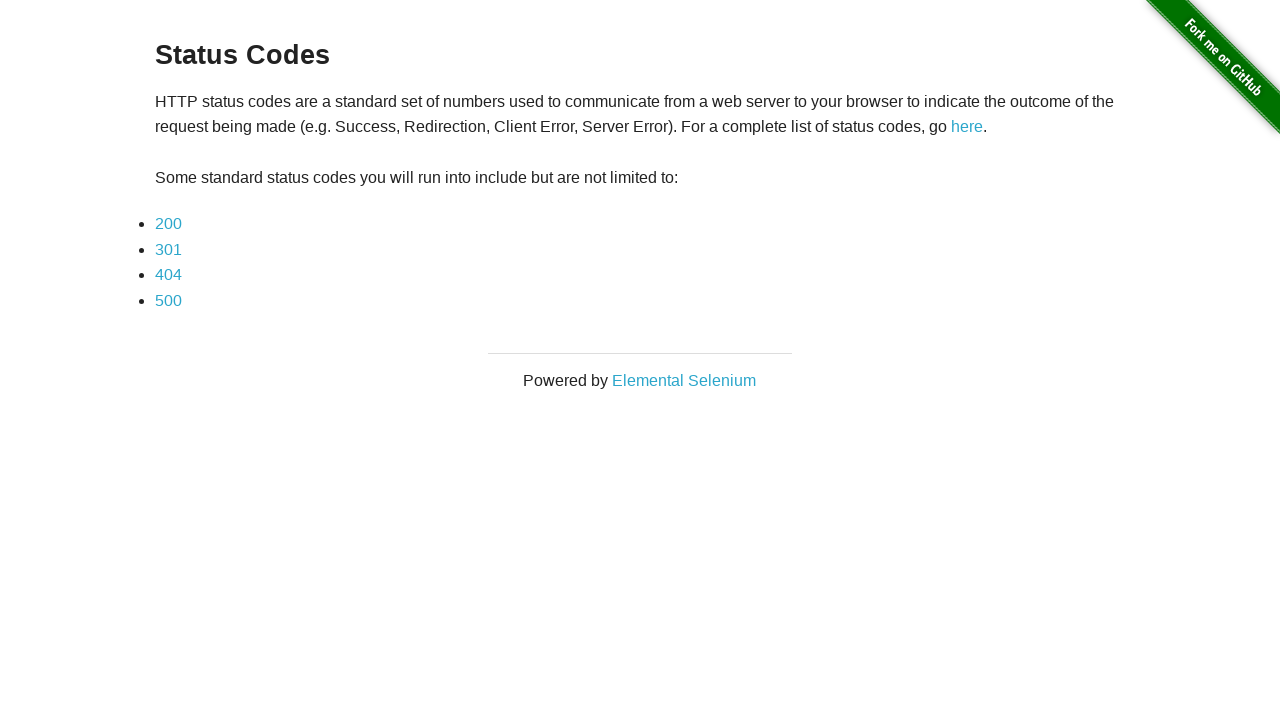

Clicked on status code 301 link at (168, 249) on a:has-text('301')
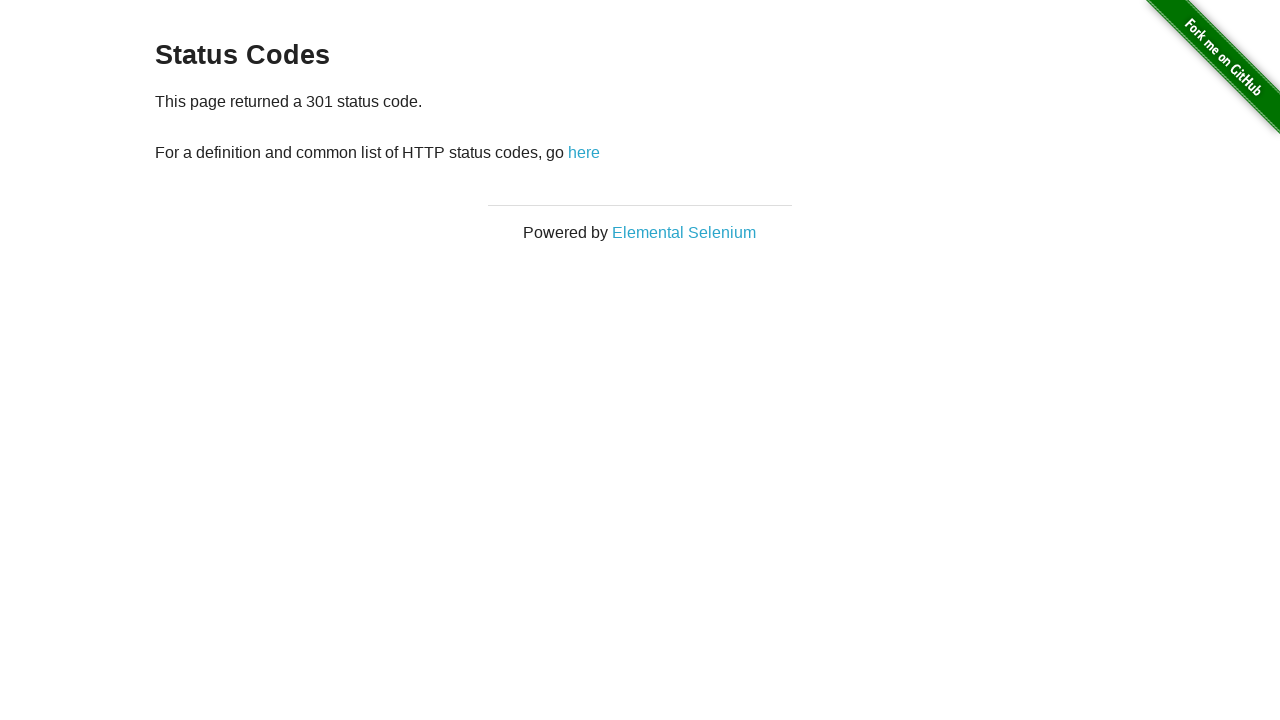

Status code 301 page loaded with example text
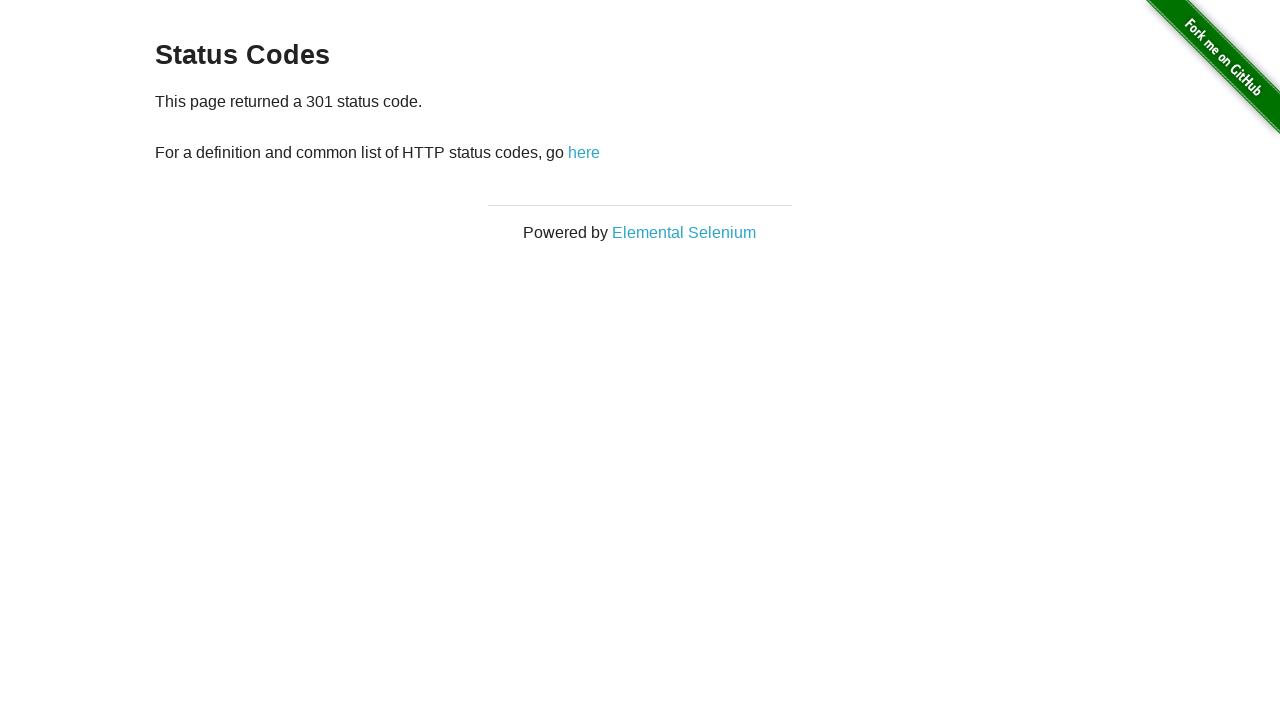

Retrieved status message text content
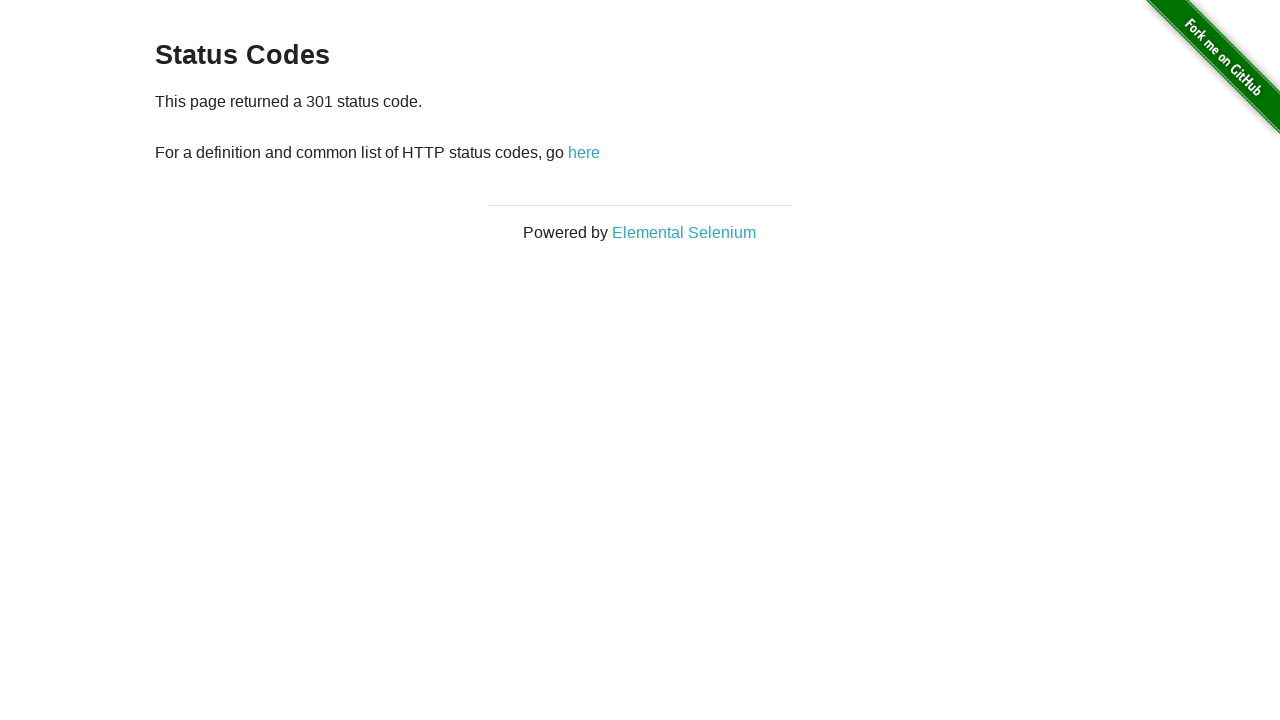

Extracted and parsed status message: This page returned a 301 status code.
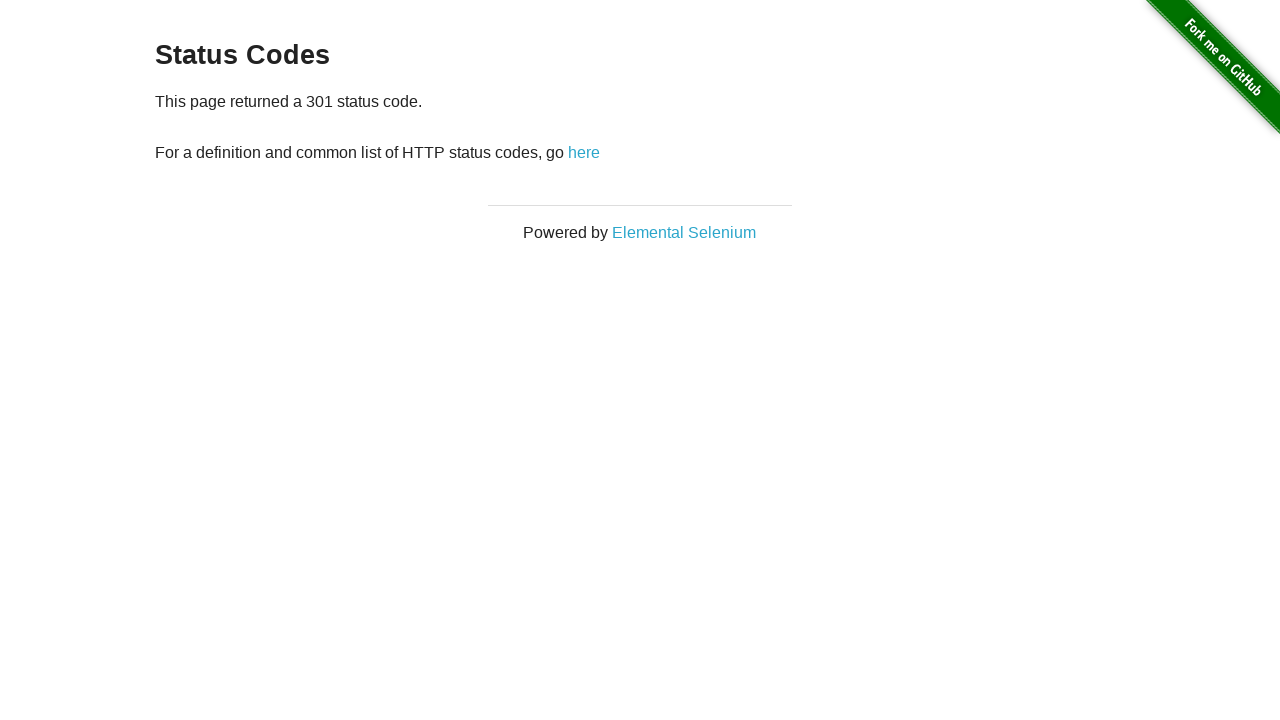

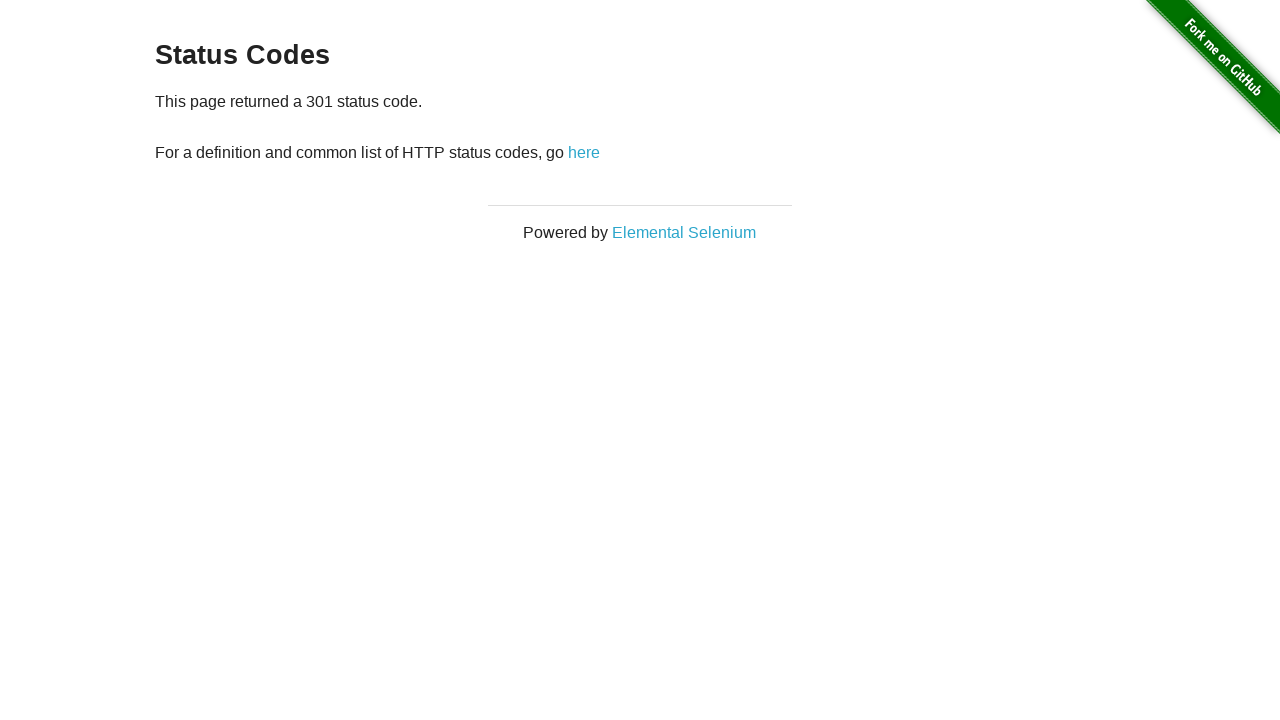